Tests the Submit New Language page to verify "IMPORTANT:" notices have red background and white text

Starting URL: http://www.99-bottles-of-beer.net/

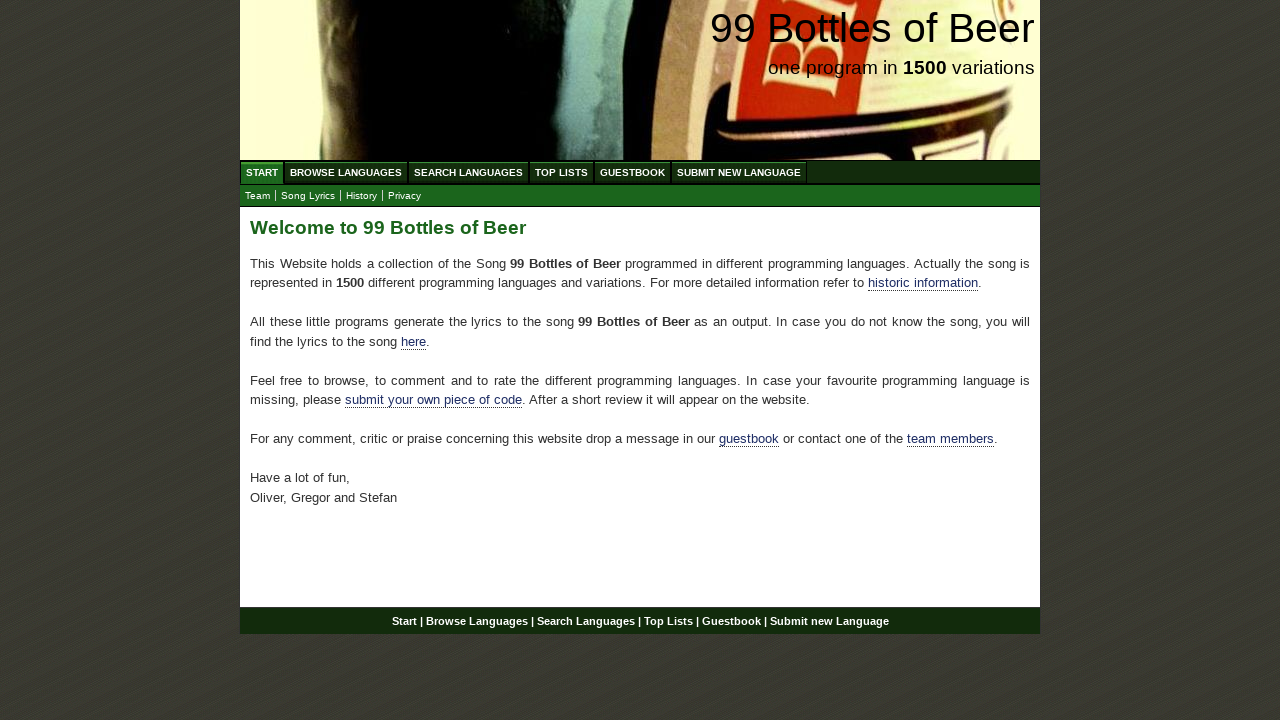

Clicked on 'SUBMIT NEW LANGUAGE' link at (739, 172) on text=SUBMIT NEW LANGUAGE
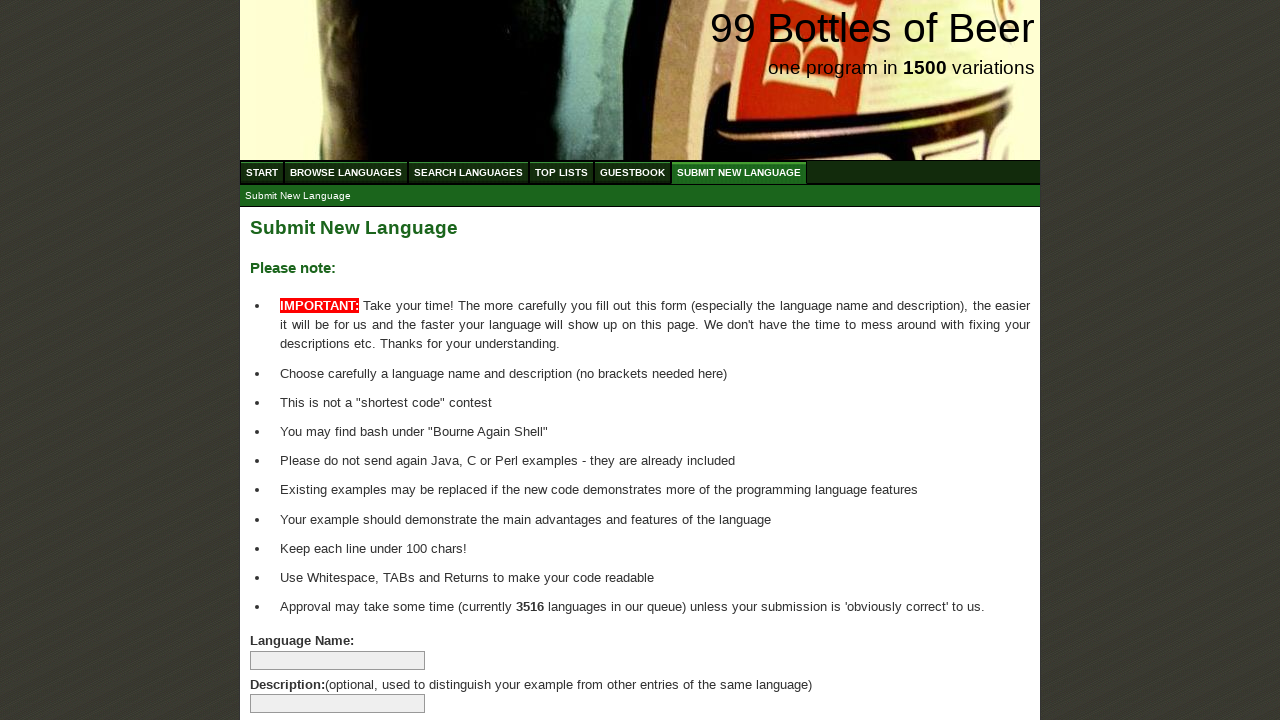

Submit New Language page loaded with list items visible
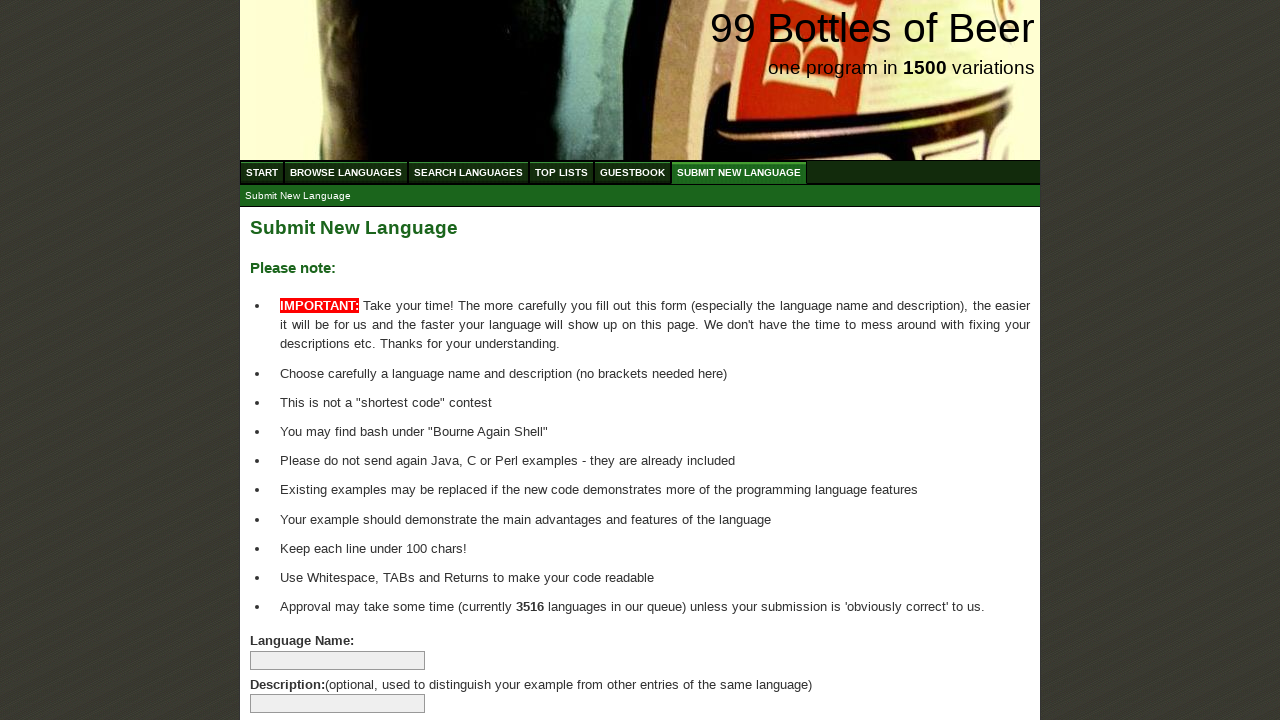

Located 1 list item spans on the page
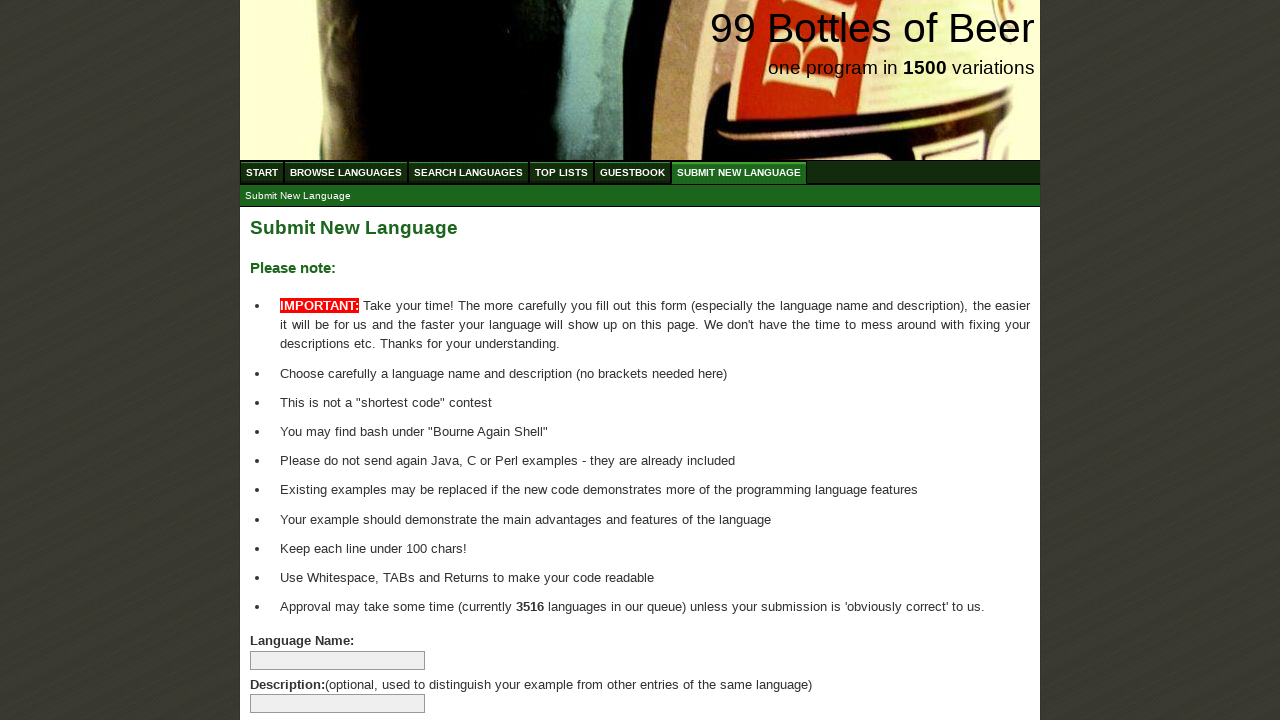

Retrieved background color for 'IMPORTANT:' element: rgb(255, 0, 0)
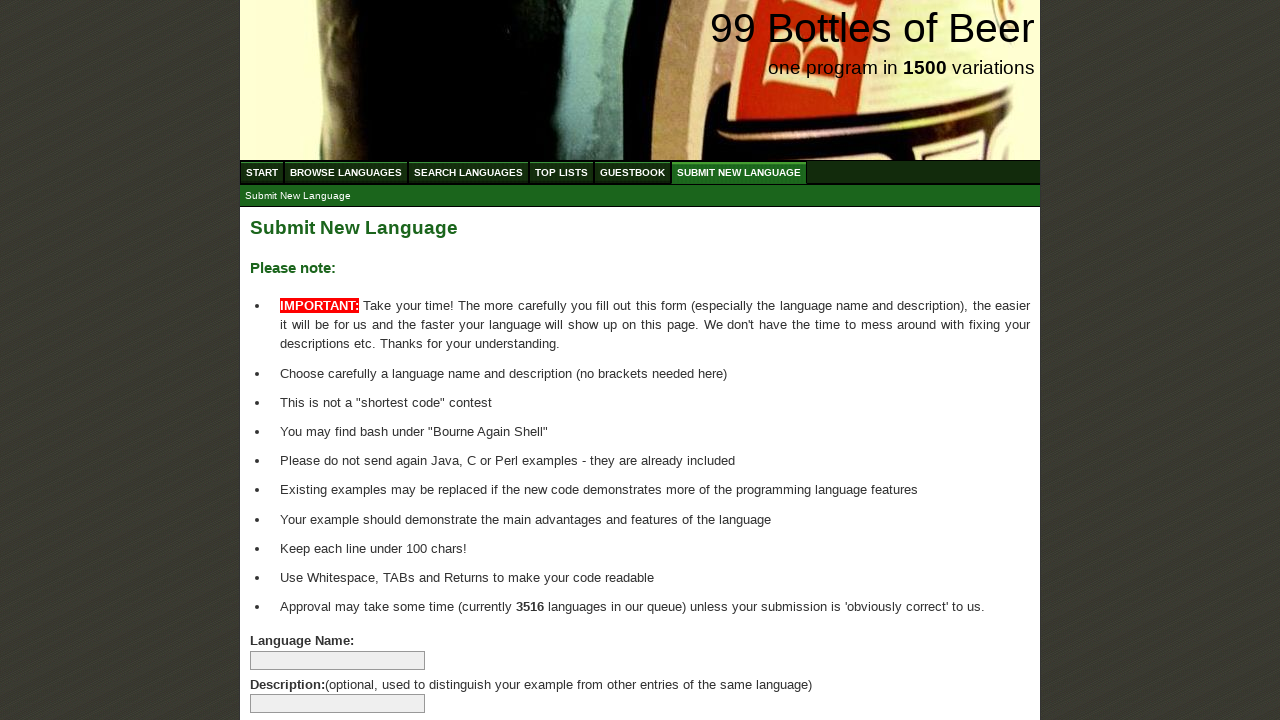

Retrieved text color for 'IMPORTANT:' element: rgb(255, 255, 255)
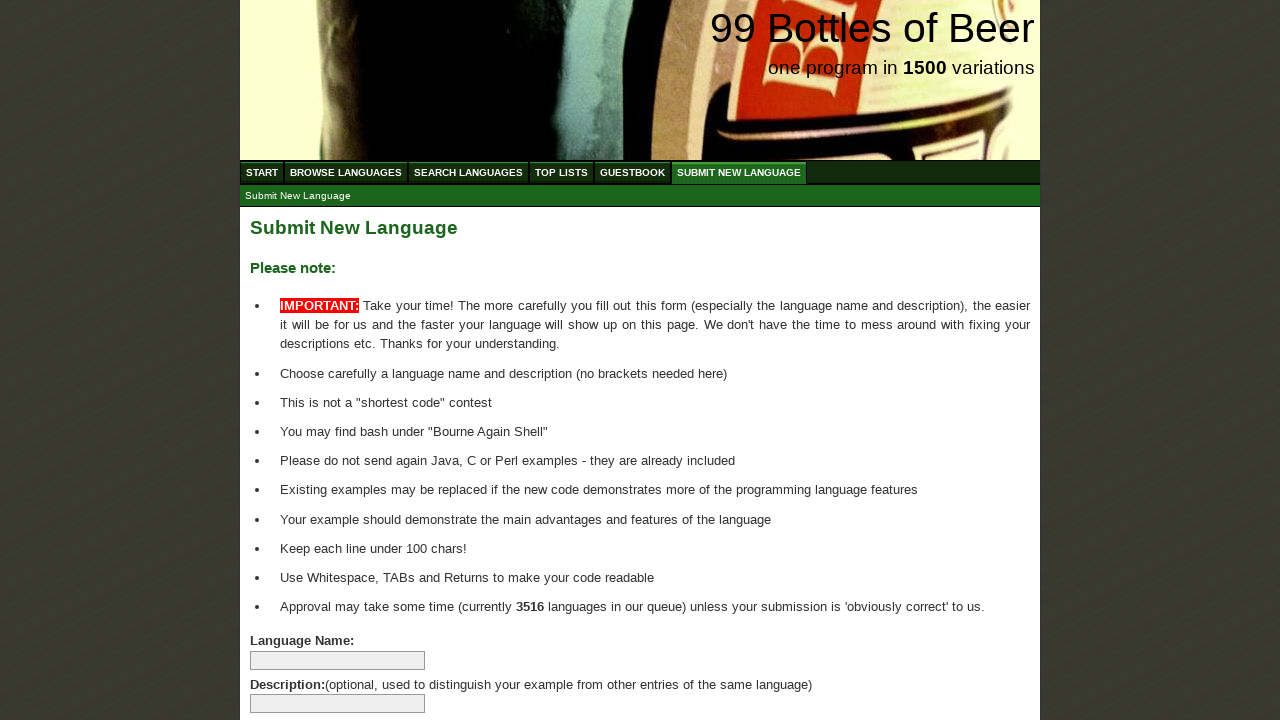

Verified 'IMPORTANT:' has red background (RGB 255, 0, 0)
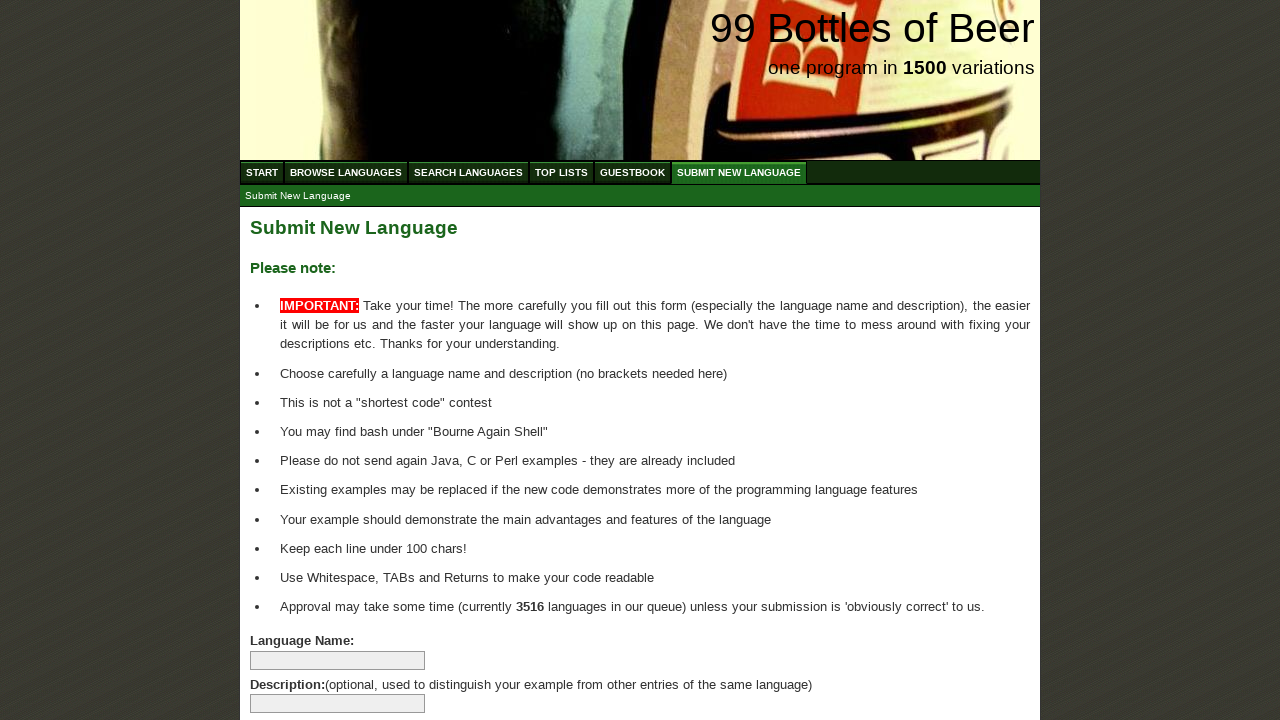

Verified 'IMPORTANT:' has white text (RGB 255, 255, 255)
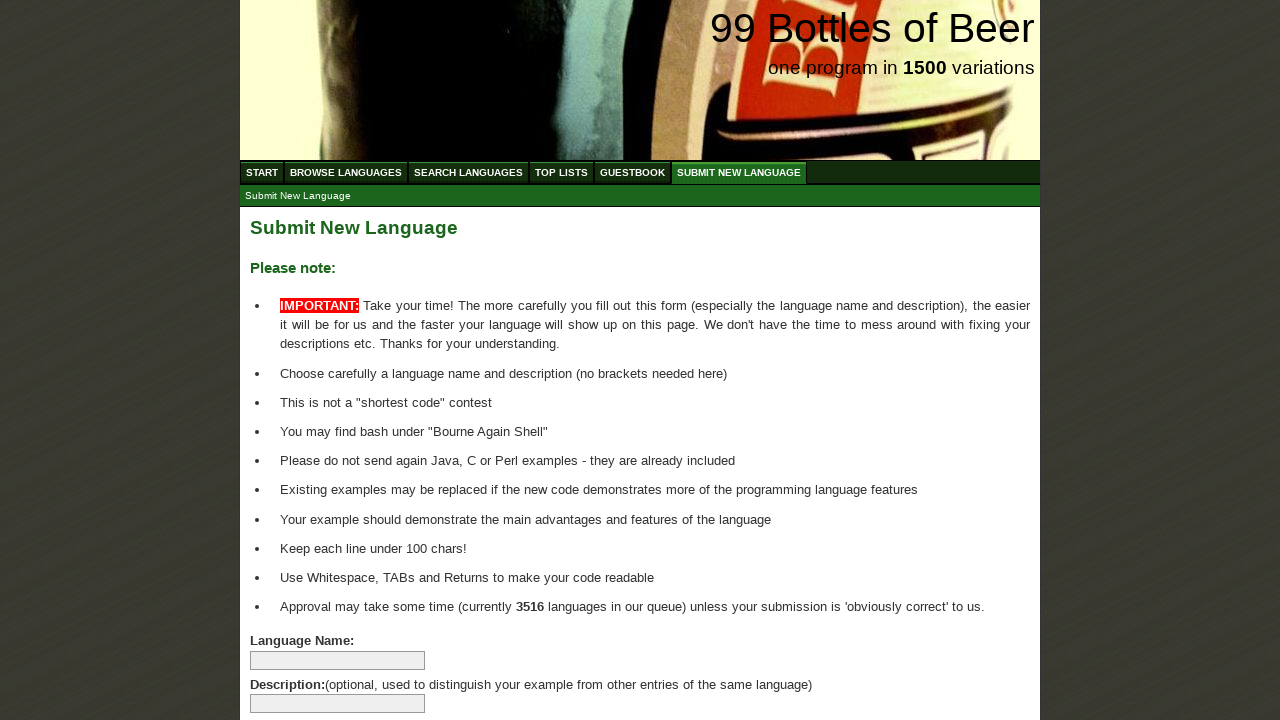

Verified 'IMPORTANT:' text is in uppercase
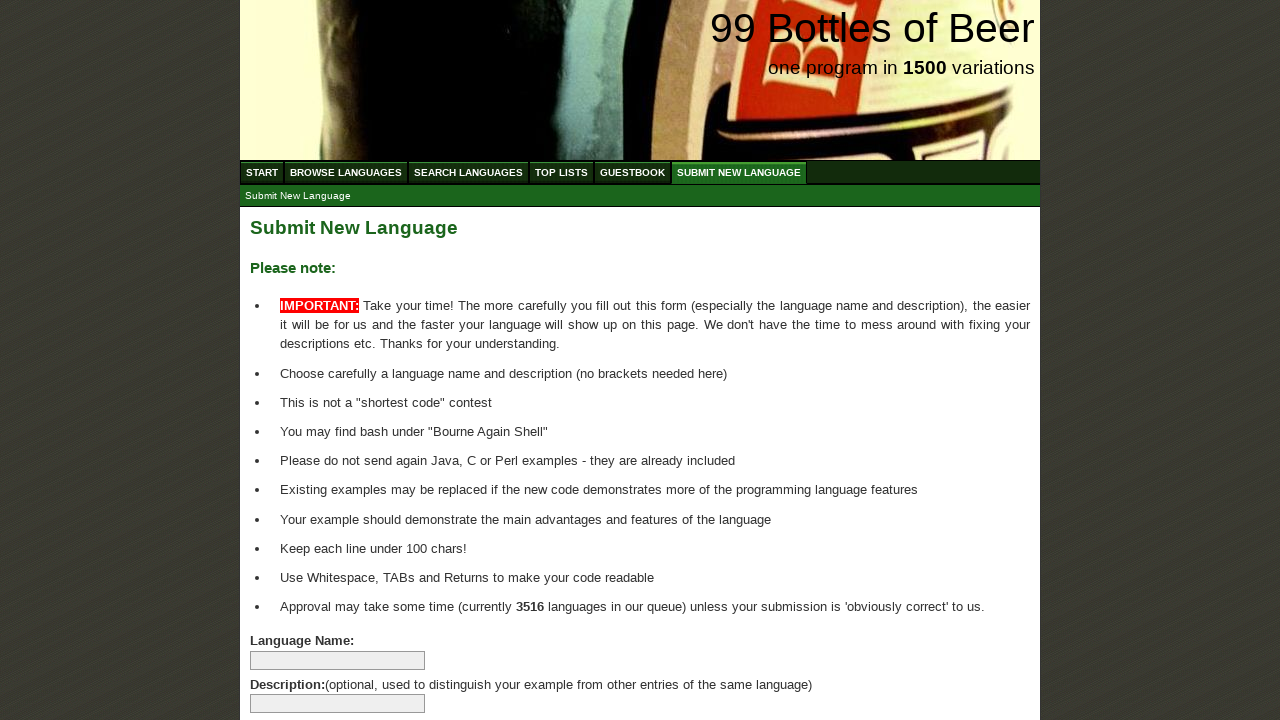

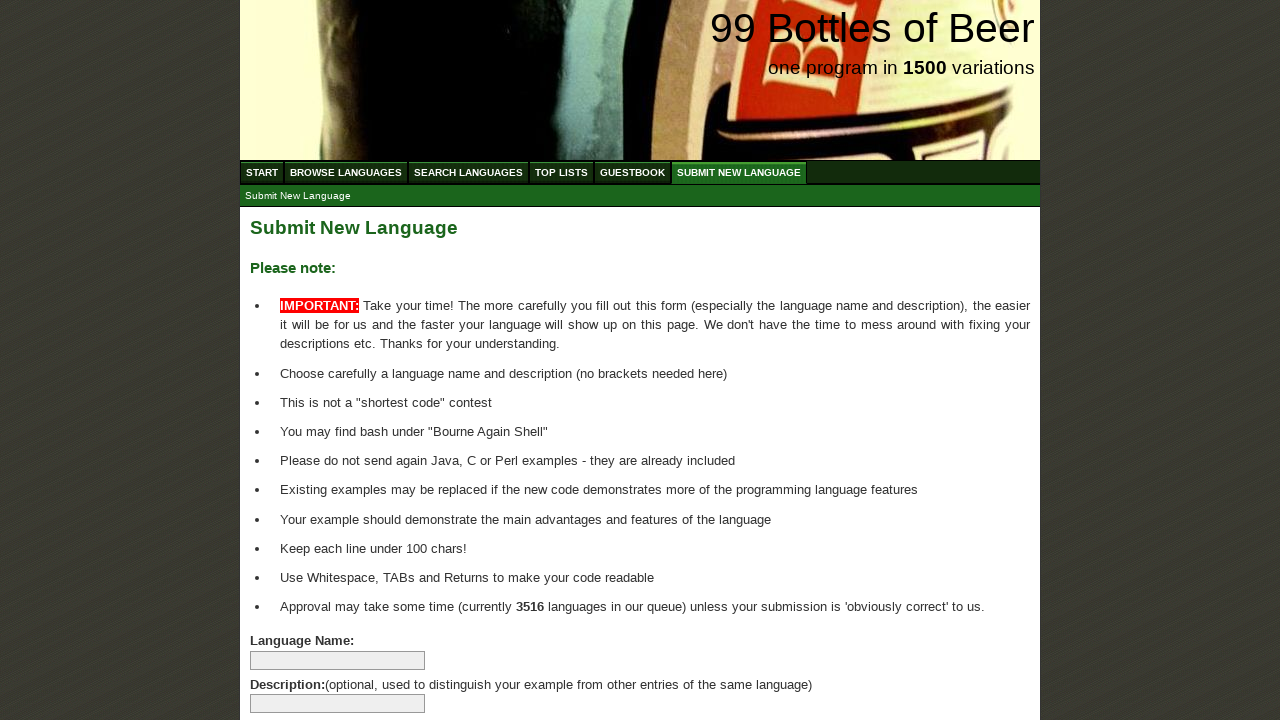